Tests registration form validation when password fields are left empty, verifying error message is displayed

Starting URL: https://practice.expandtesting.com/register

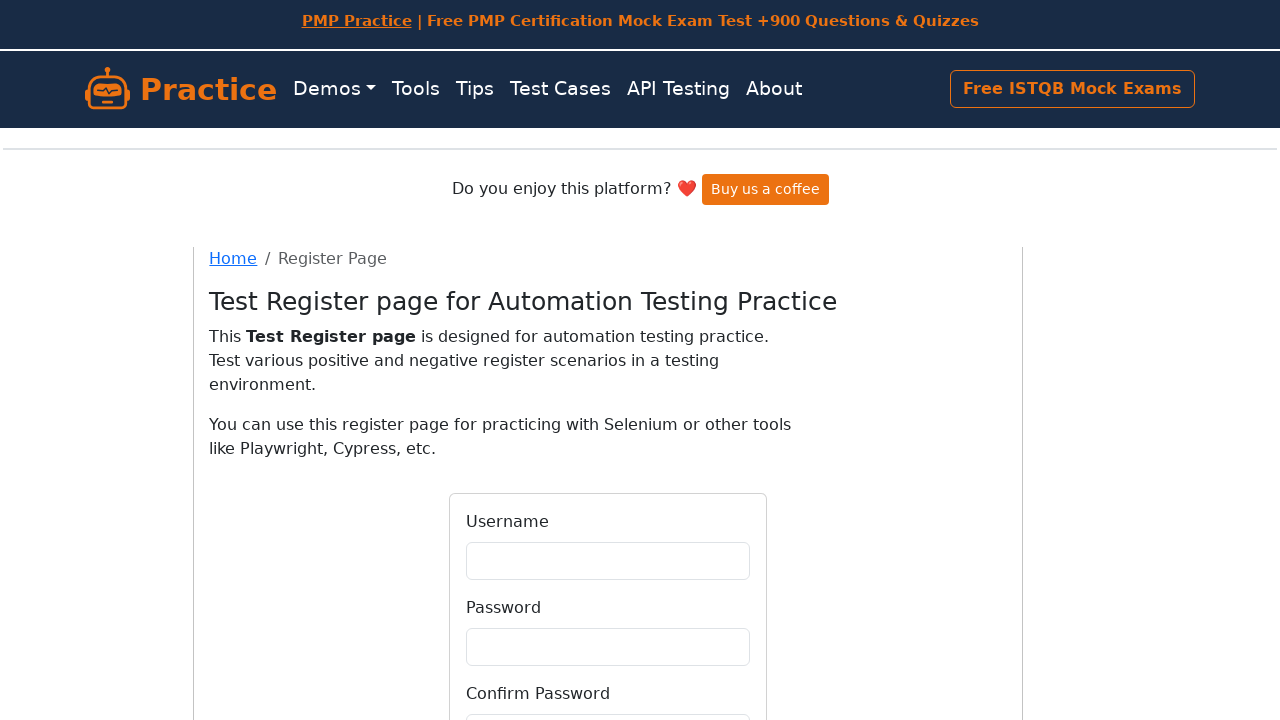

Registration page loaded and h1 element is visible
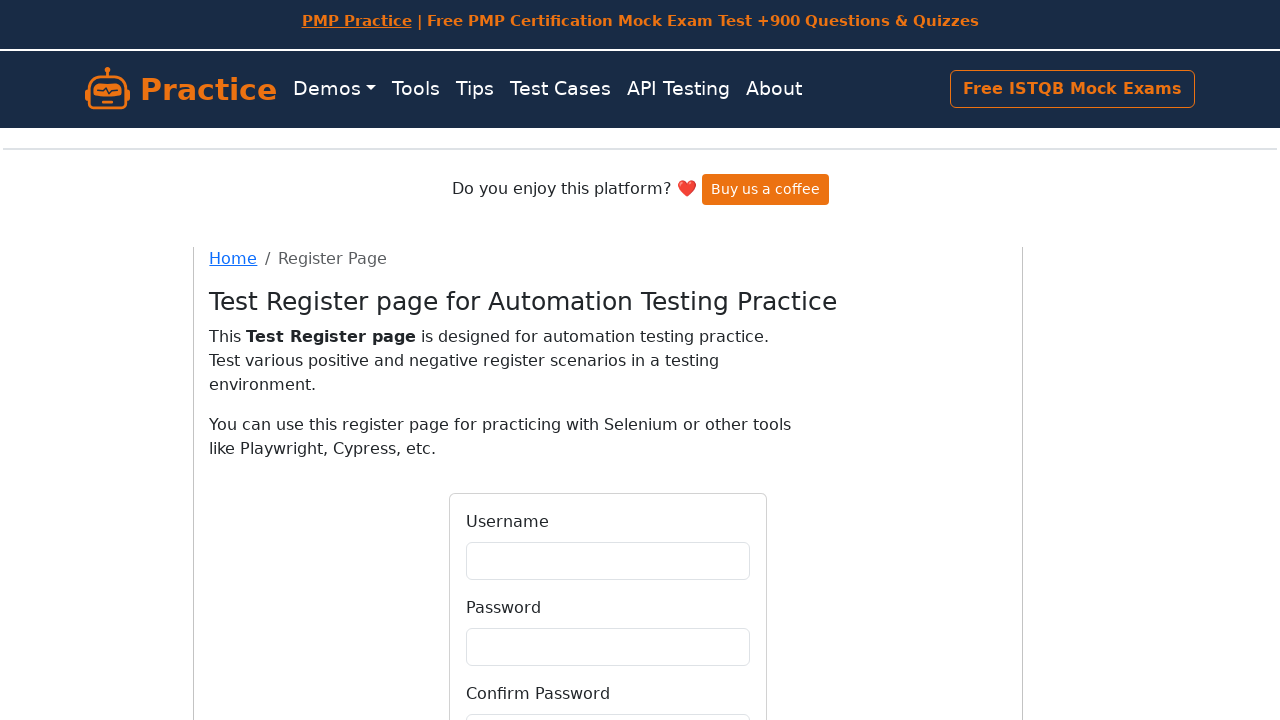

Clicked on username field at (608, 560) on #username
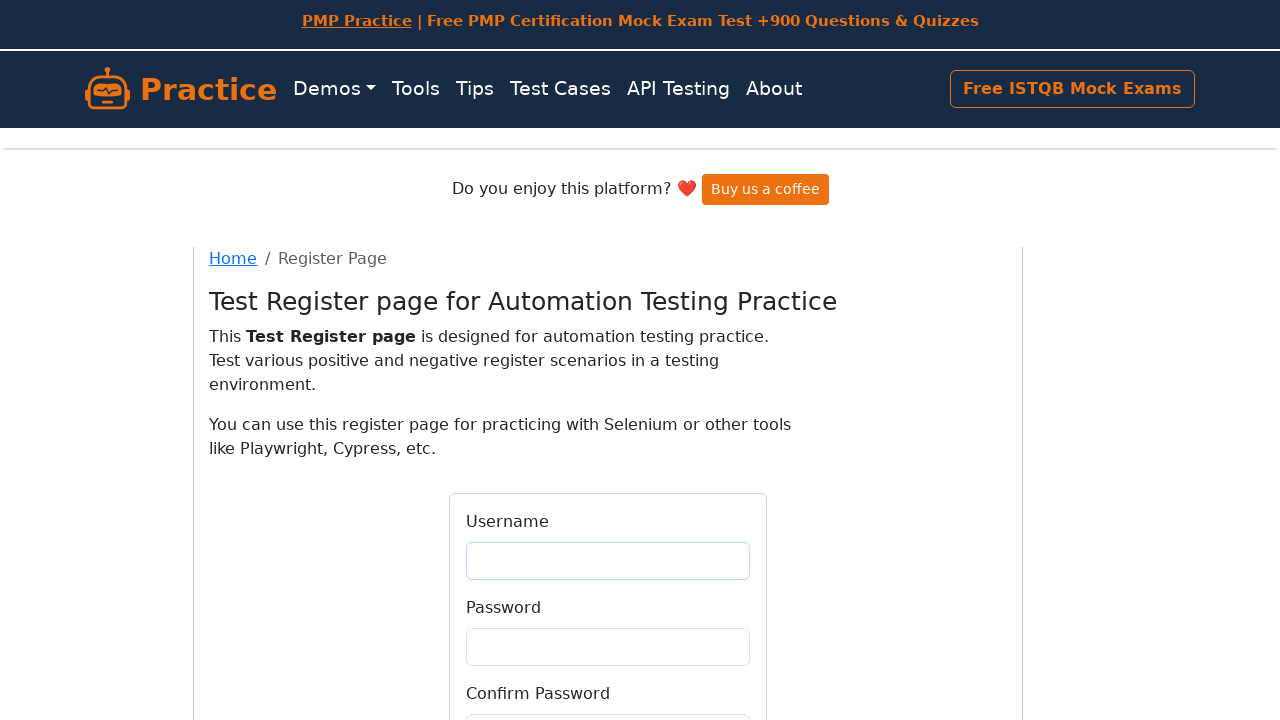

Filled username field with 'sampleuser2024' on #username
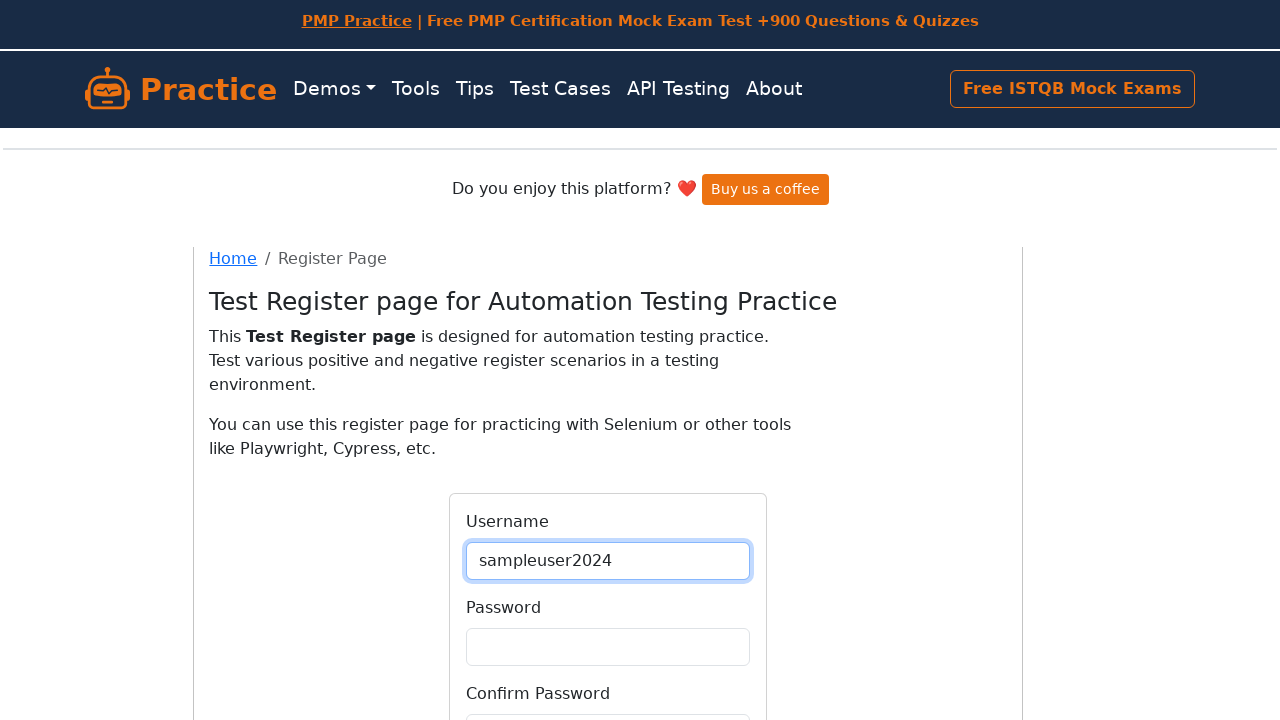

Clicked on password field at (608, 646) on #password
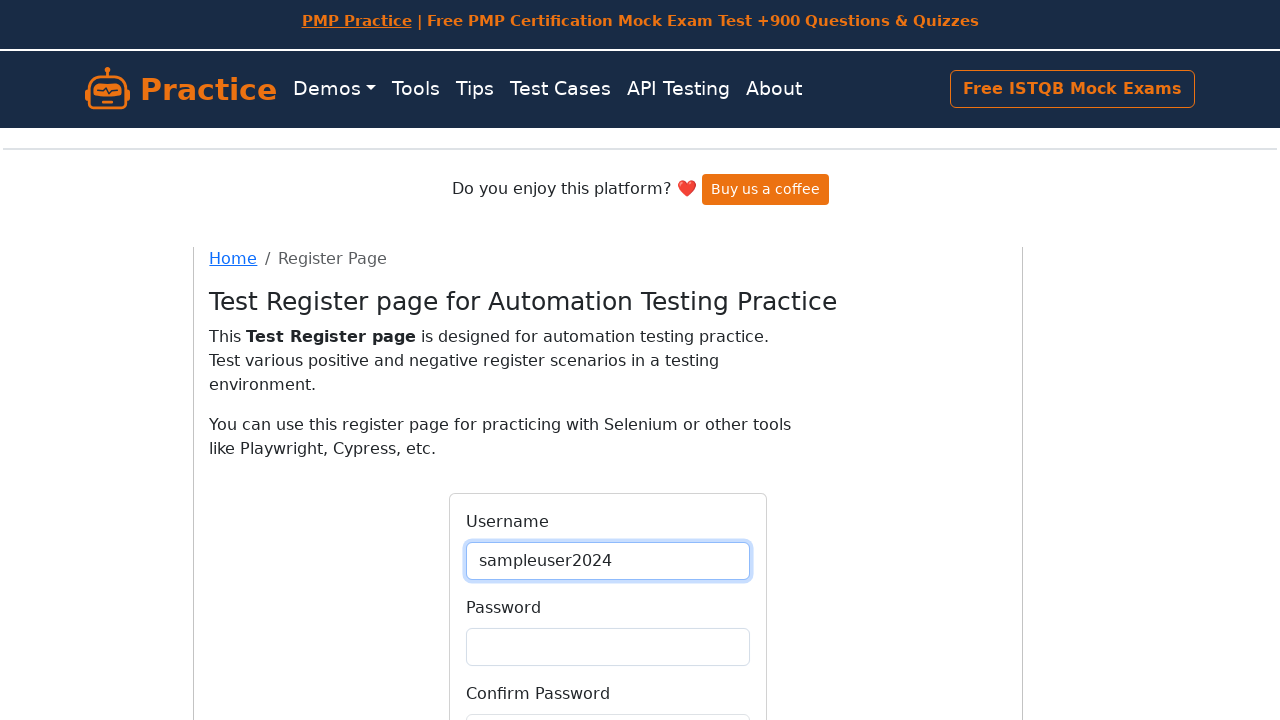

Left password field empty on #password
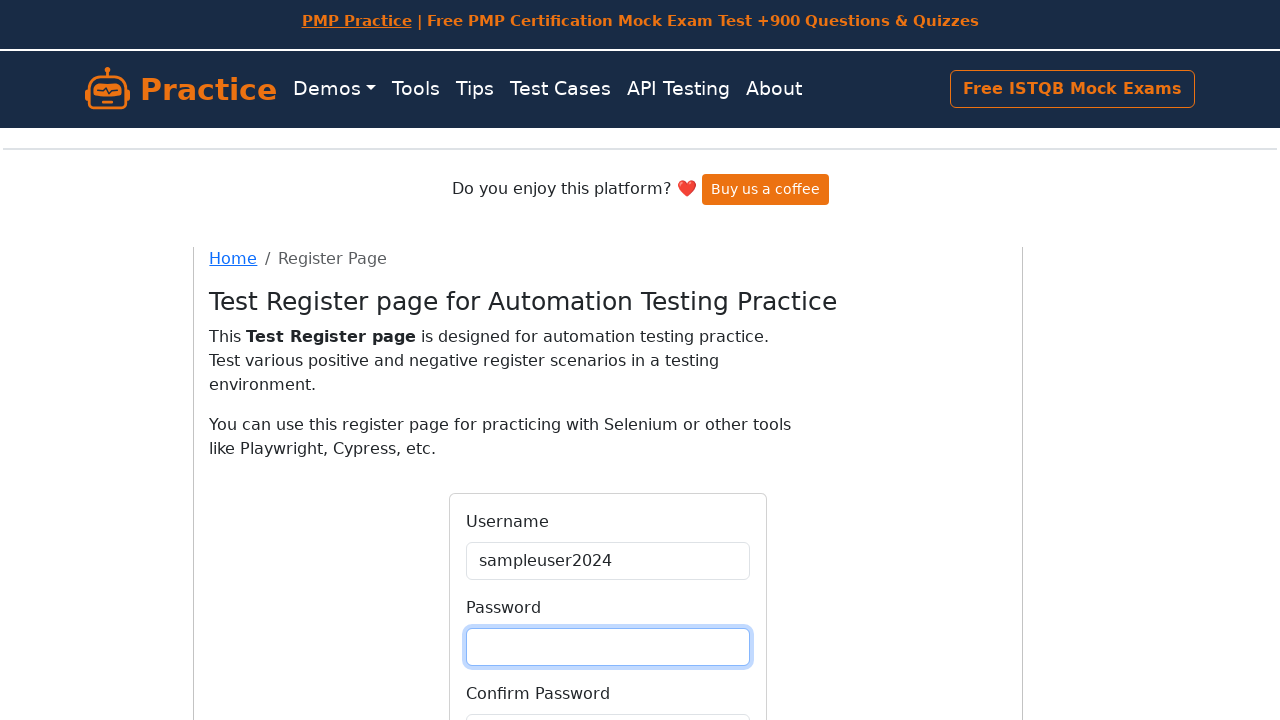

Clicked on confirm password field at (608, 701) on #confirmPassword
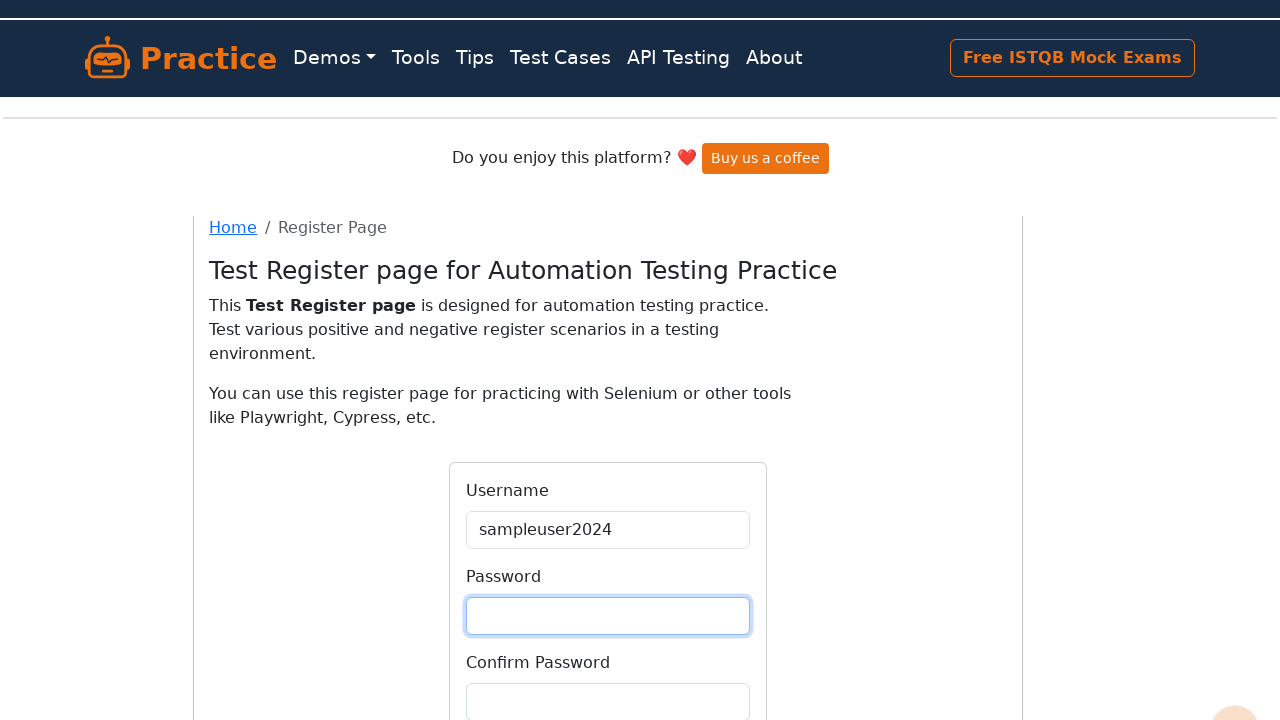

Left confirm password field empty on #confirmPassword
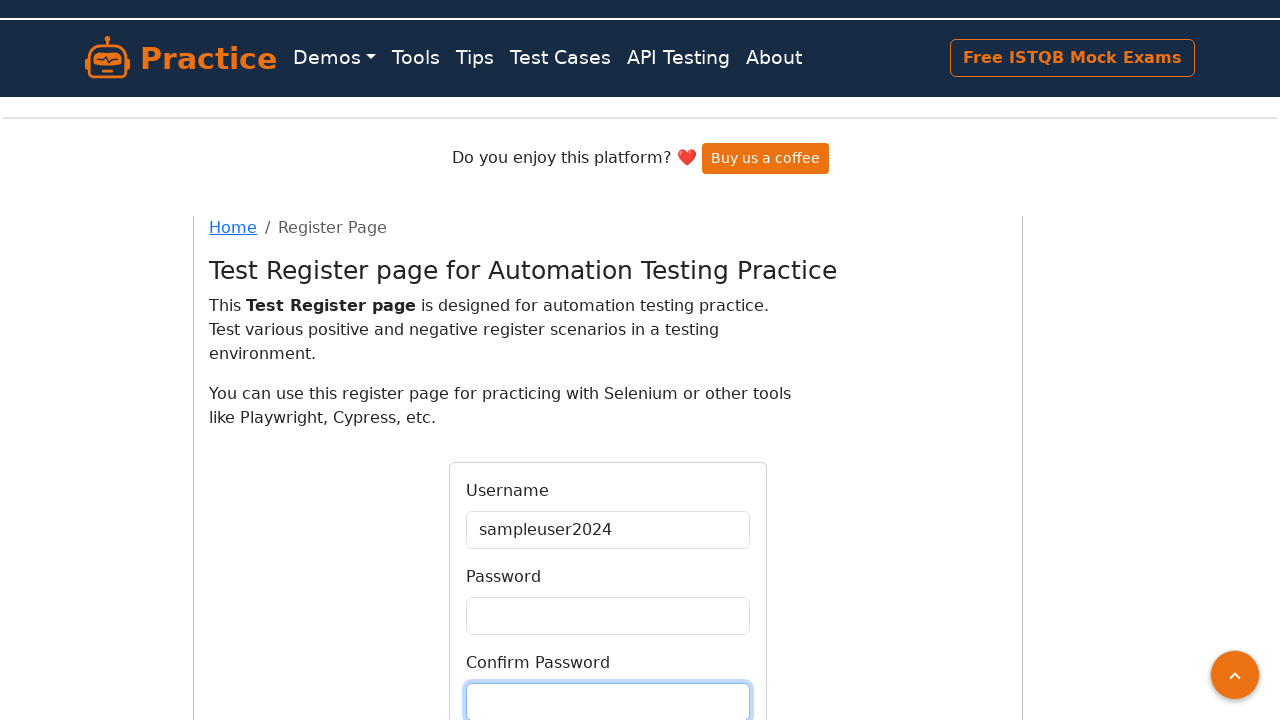

Clicked register button to submit form with empty password fields at (608, 564) on button.btn.btn-primary
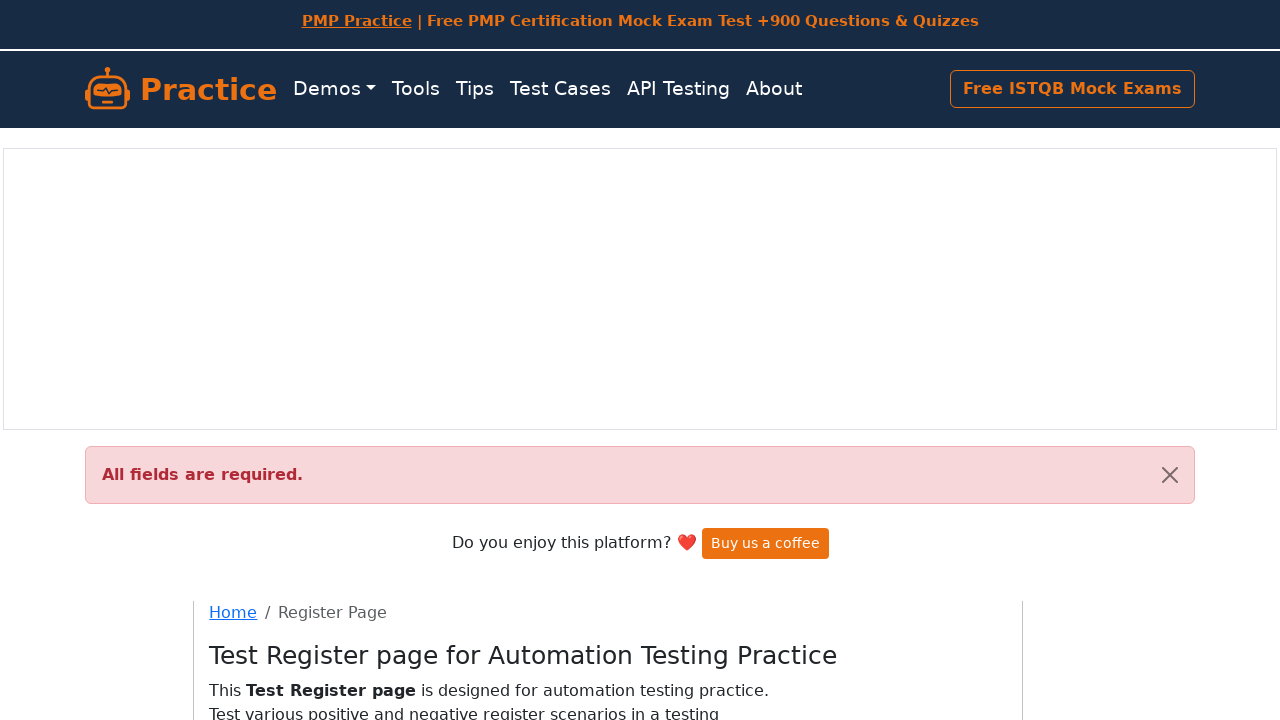

Error message flash element is now visible, validating form rejected empty passwords
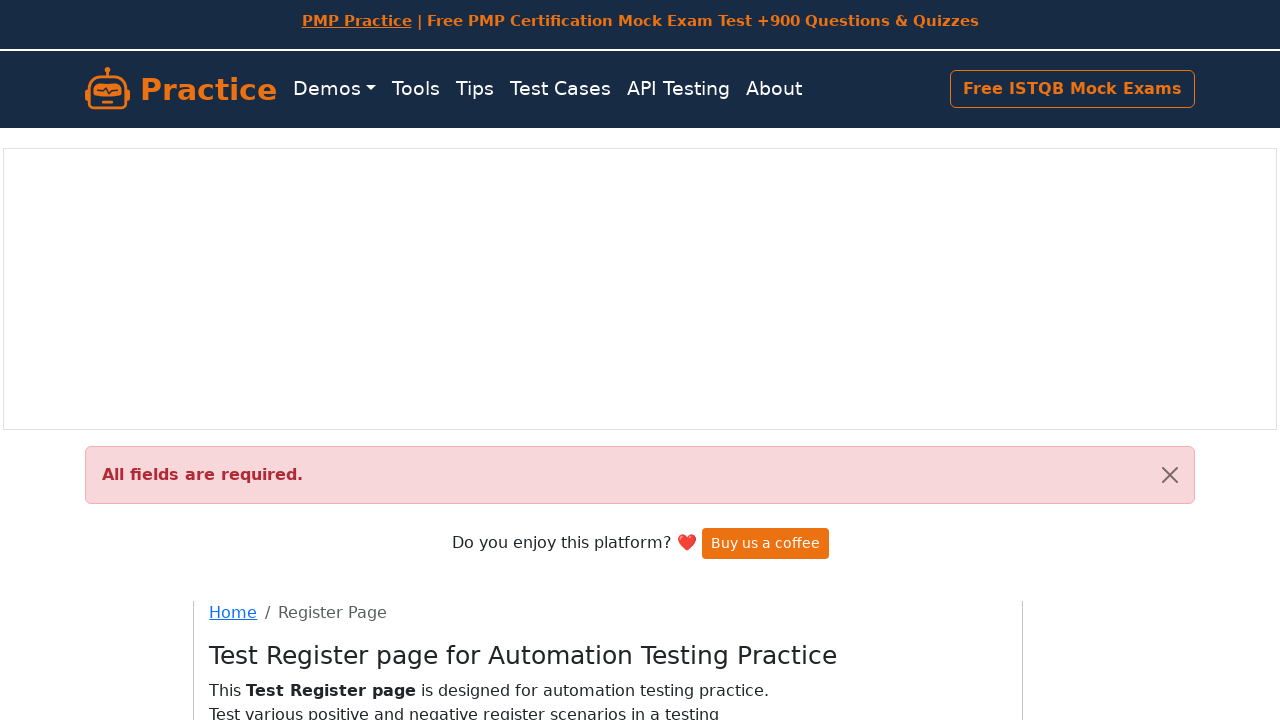

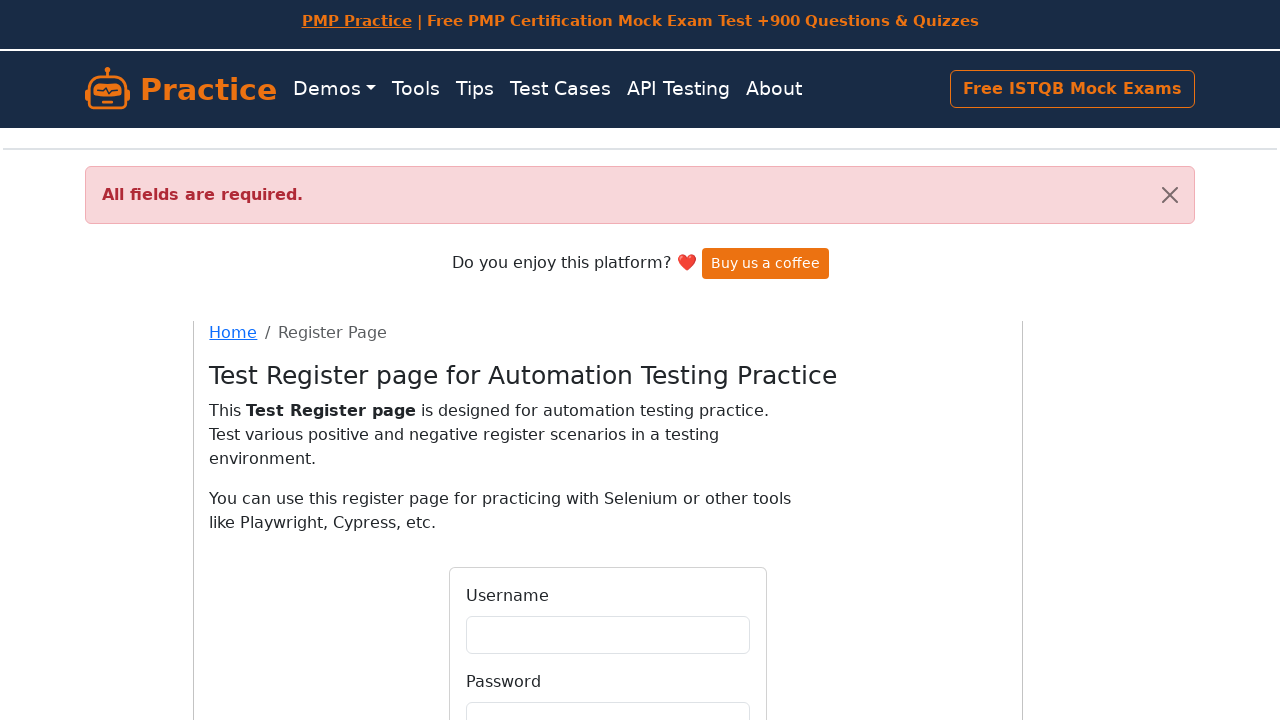